Tests Delta Airlines calendar date picker by selecting departure date in July and return date in September

Starting URL: http://delta.com/

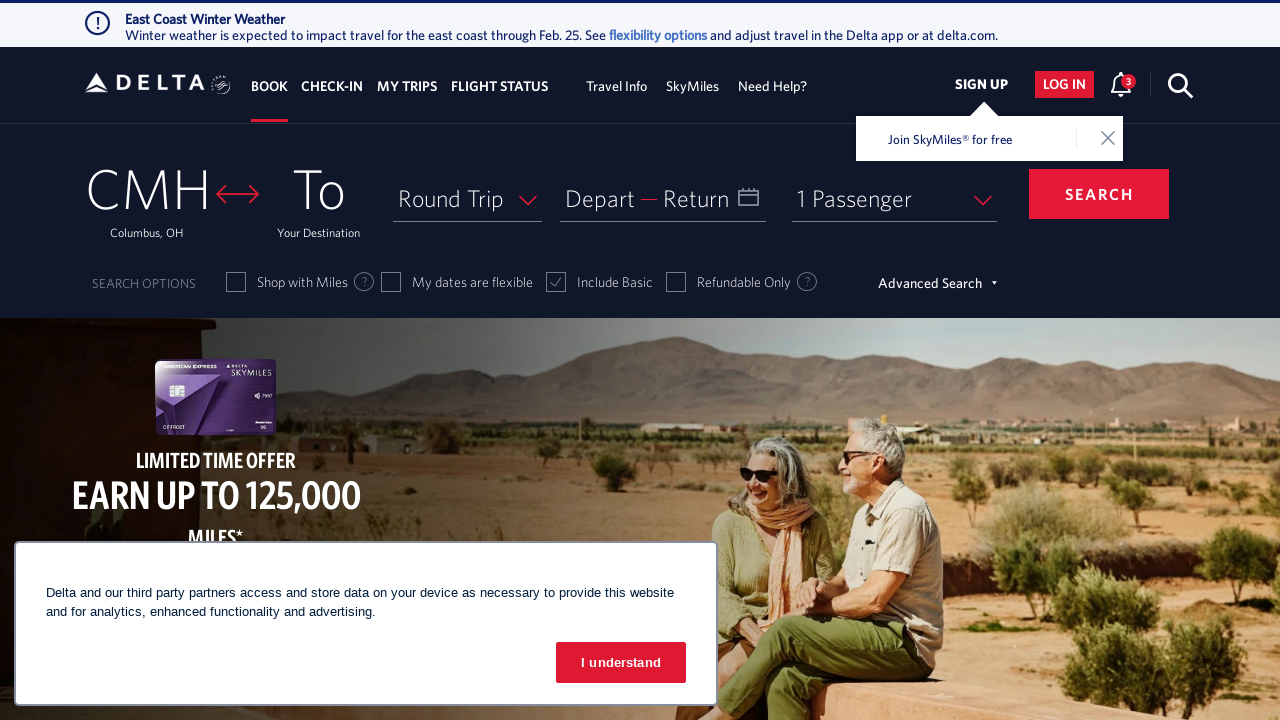

Opened calendar date picker at (566, 176) on #calDepartLabelCont
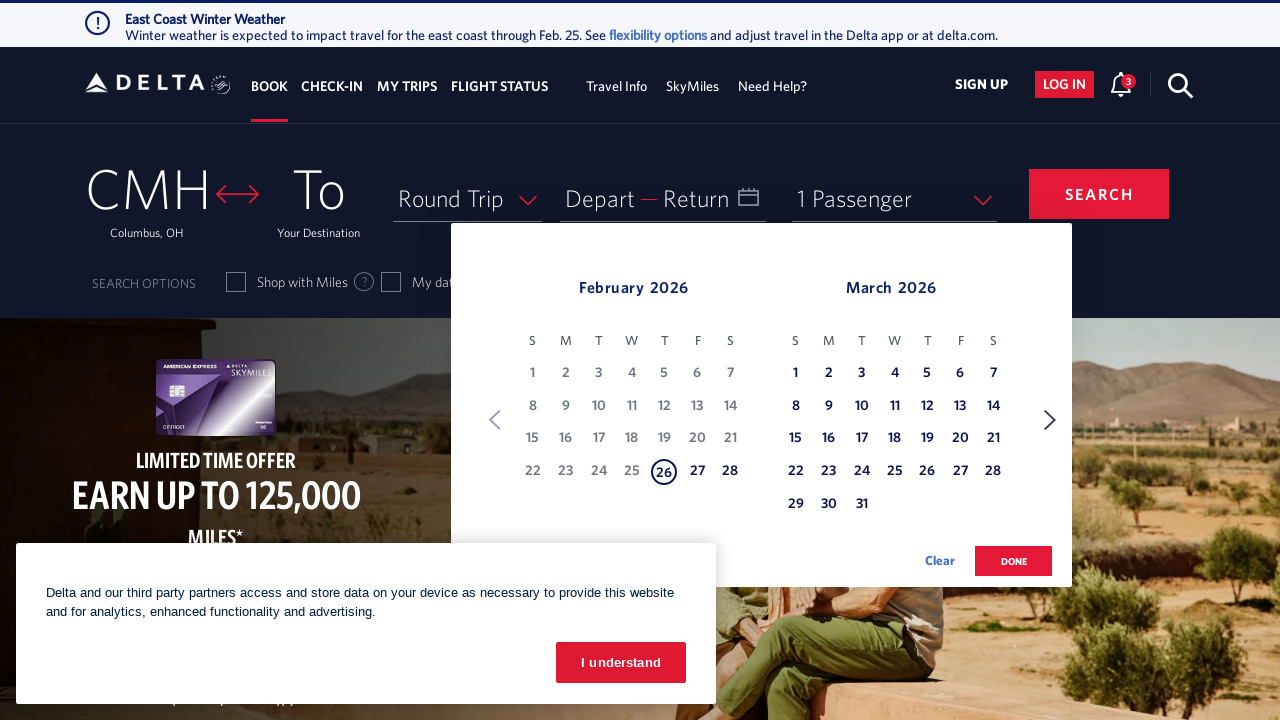

Clicked Next button to navigate towards July at (1050, 420) on xpath=//span[text()='Next']
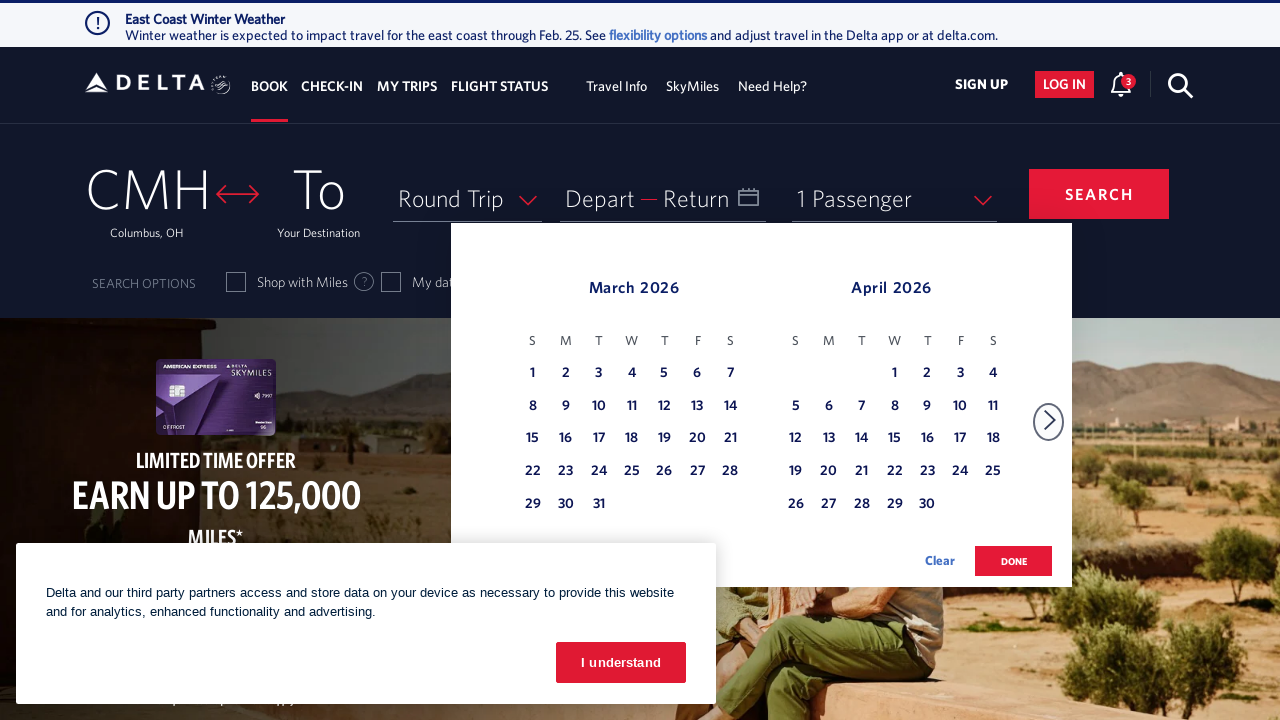

Clicked Next button to navigate towards July at (1050, 420) on xpath=//span[text()='Next']
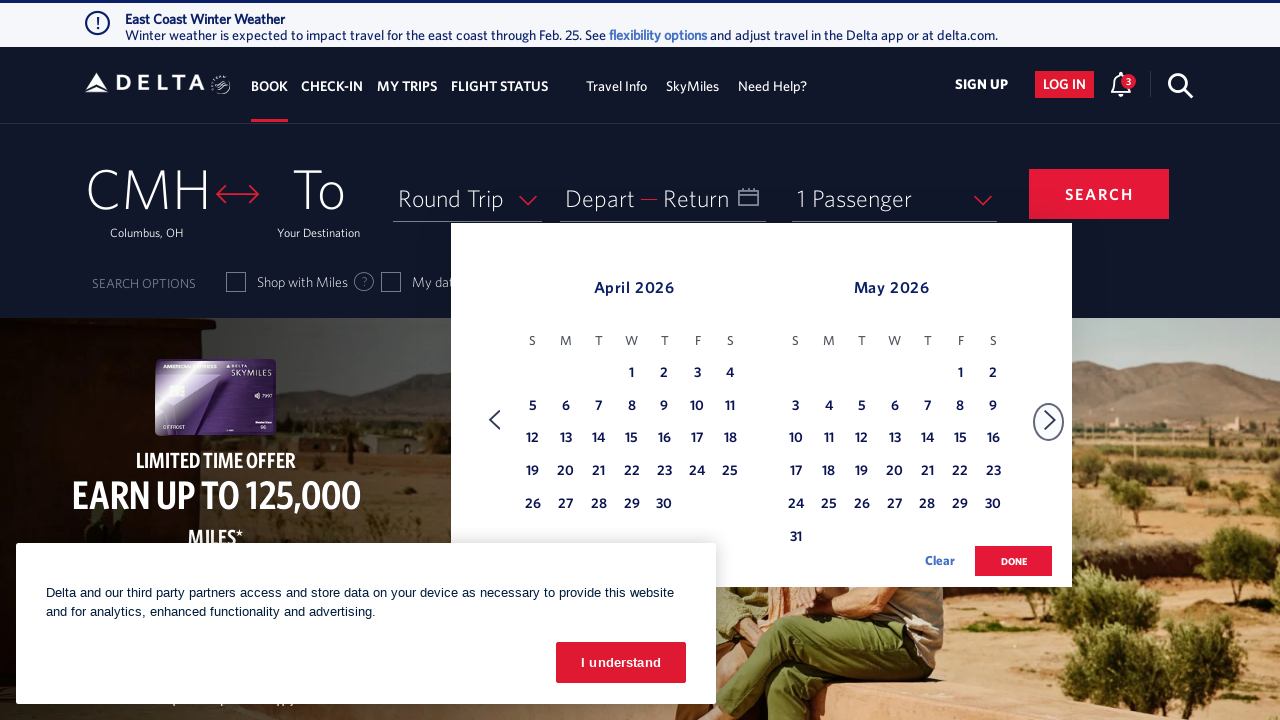

Clicked Next button to navigate towards July at (1050, 420) on xpath=//span[text()='Next']
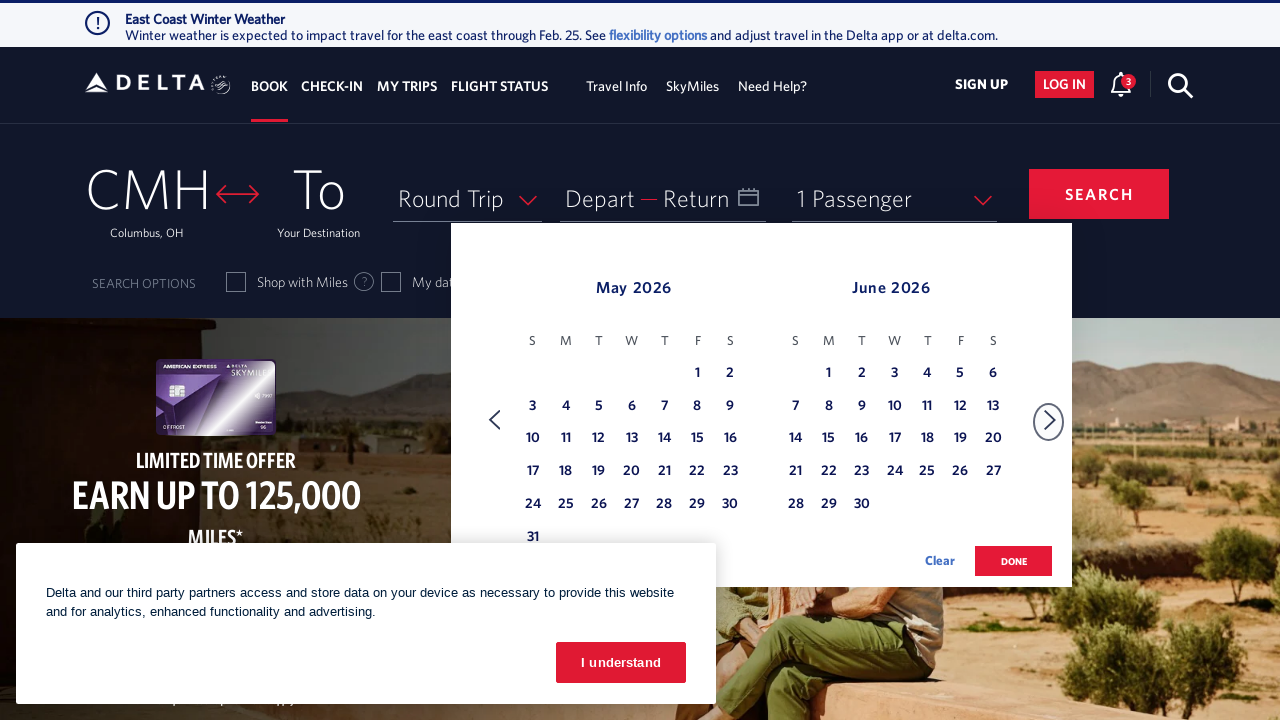

Clicked Next button to navigate towards July at (1050, 420) on xpath=//span[text()='Next']
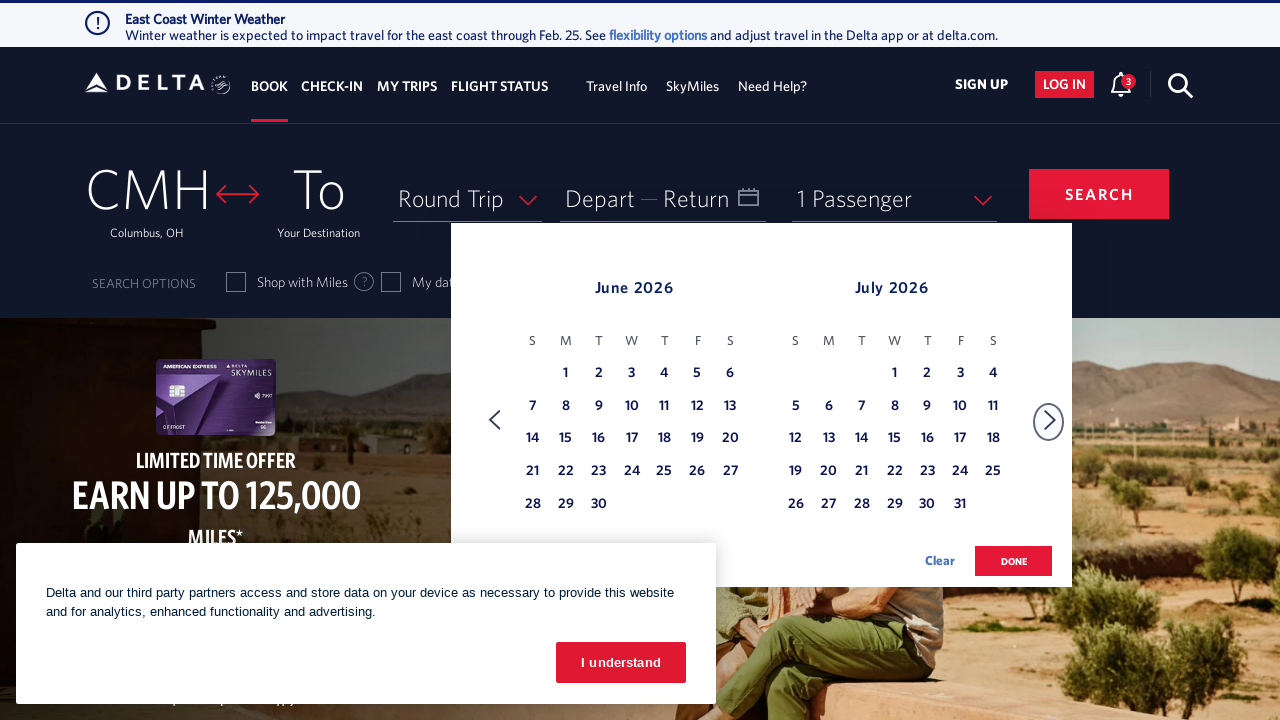

Clicked Next button to navigate towards July at (1050, 420) on xpath=//span[text()='Next']
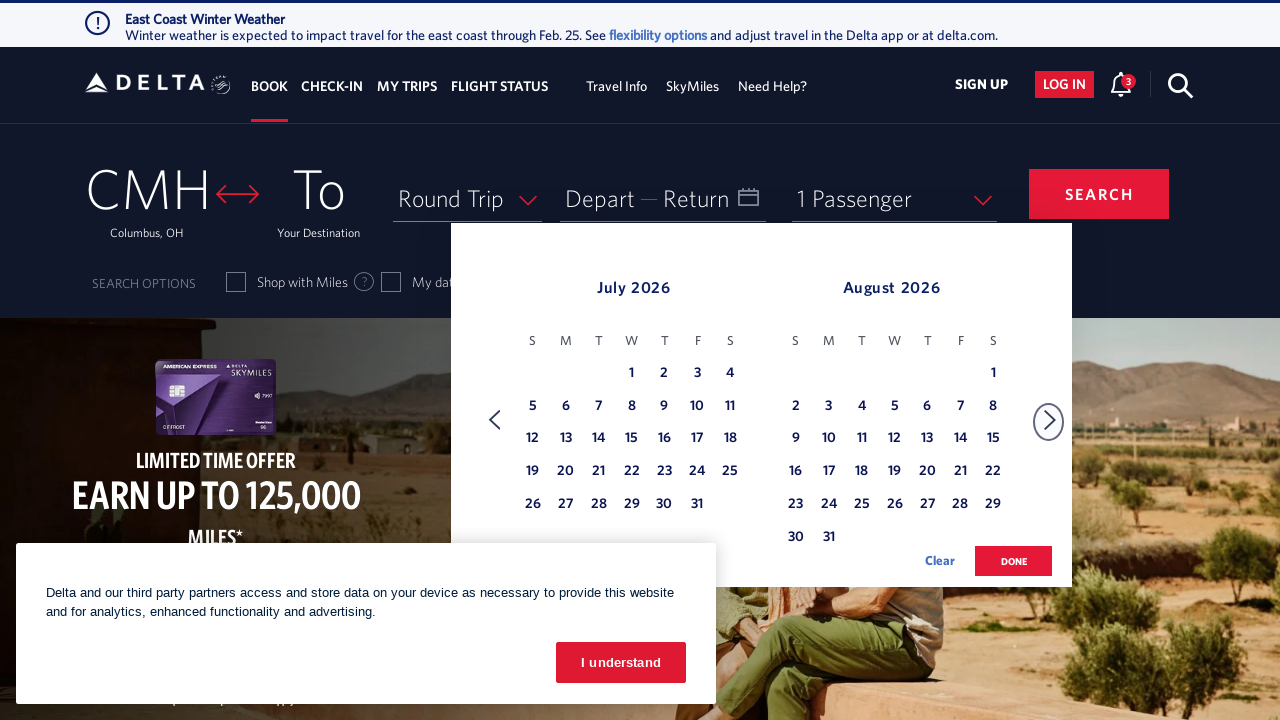

Selected July 17 as departure date at (697, 439) on xpath=//tbody[@class='dl-datepicker-tbody-0']/tr/td >> nth=26
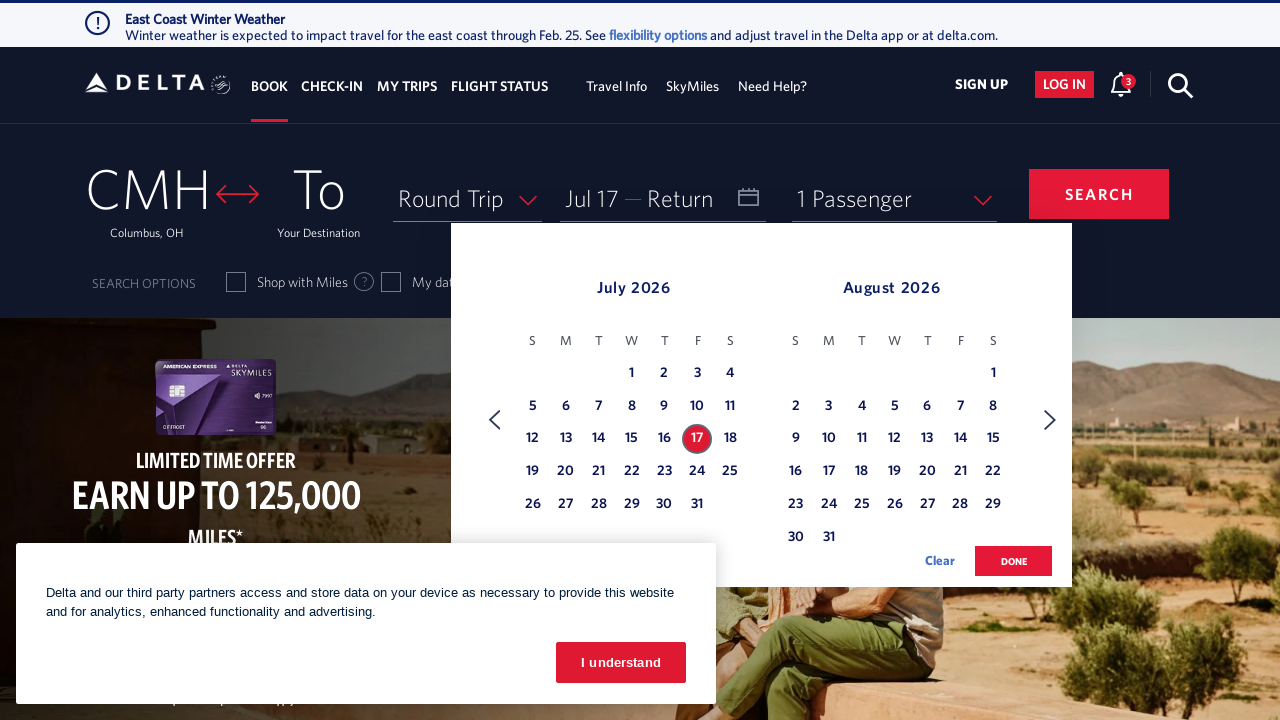

Clicked Next button to navigate towards September at (1050, 420) on xpath=//span[text()='Next']
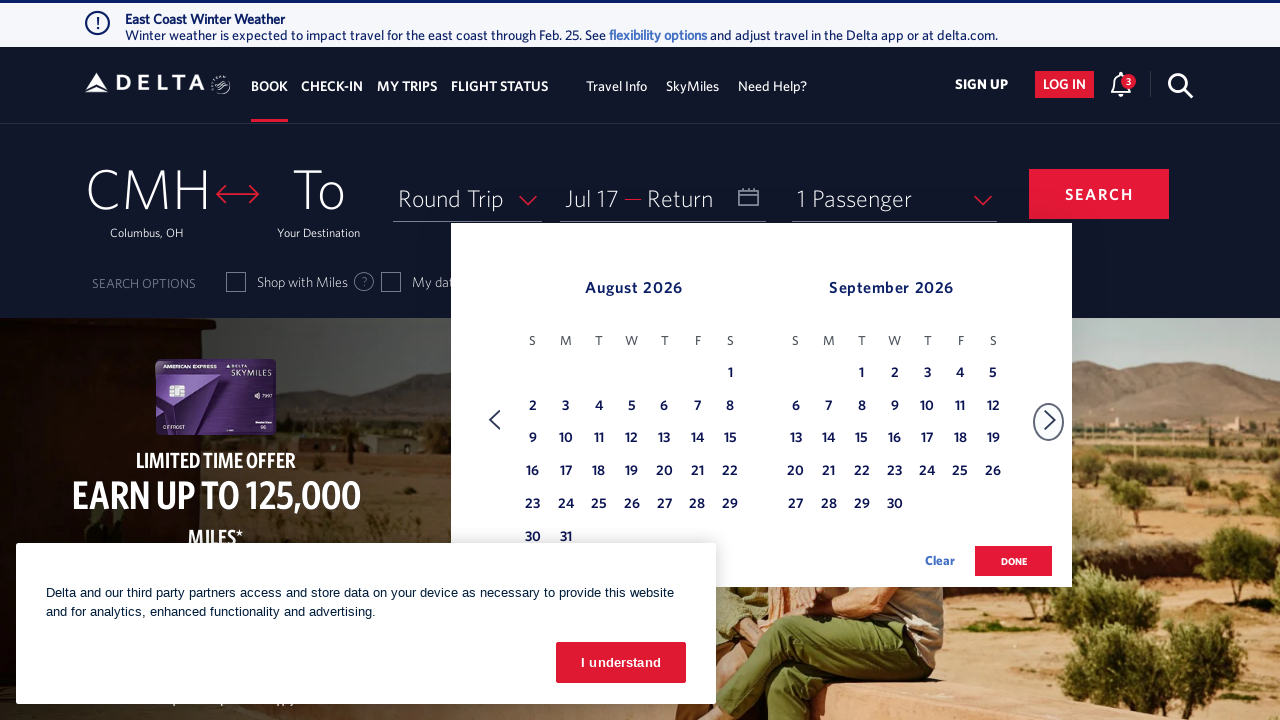

Selected September 3 as return date at (927, 374) on xpath=//tbody[@class='dl-datepicker-tbody-1']/tr/td >> nth=11
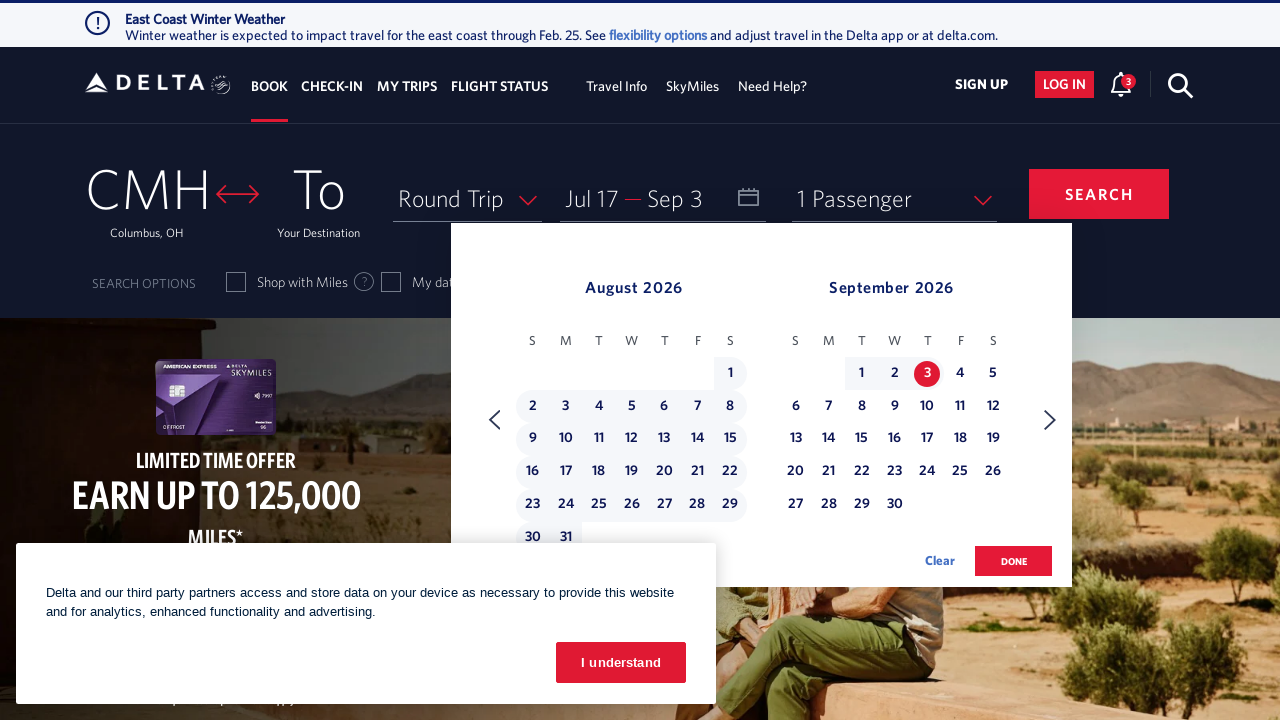

Clicked done button to confirm calendar date selection at (1014, 561) on .donebutton
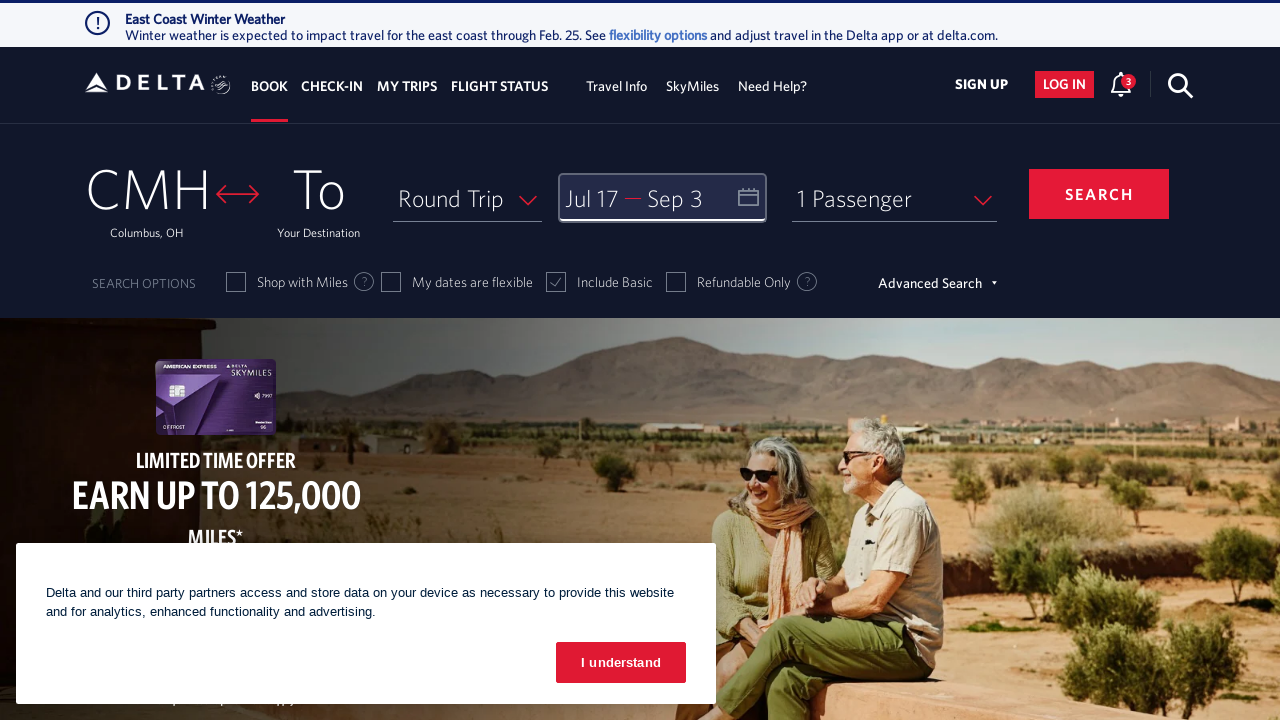

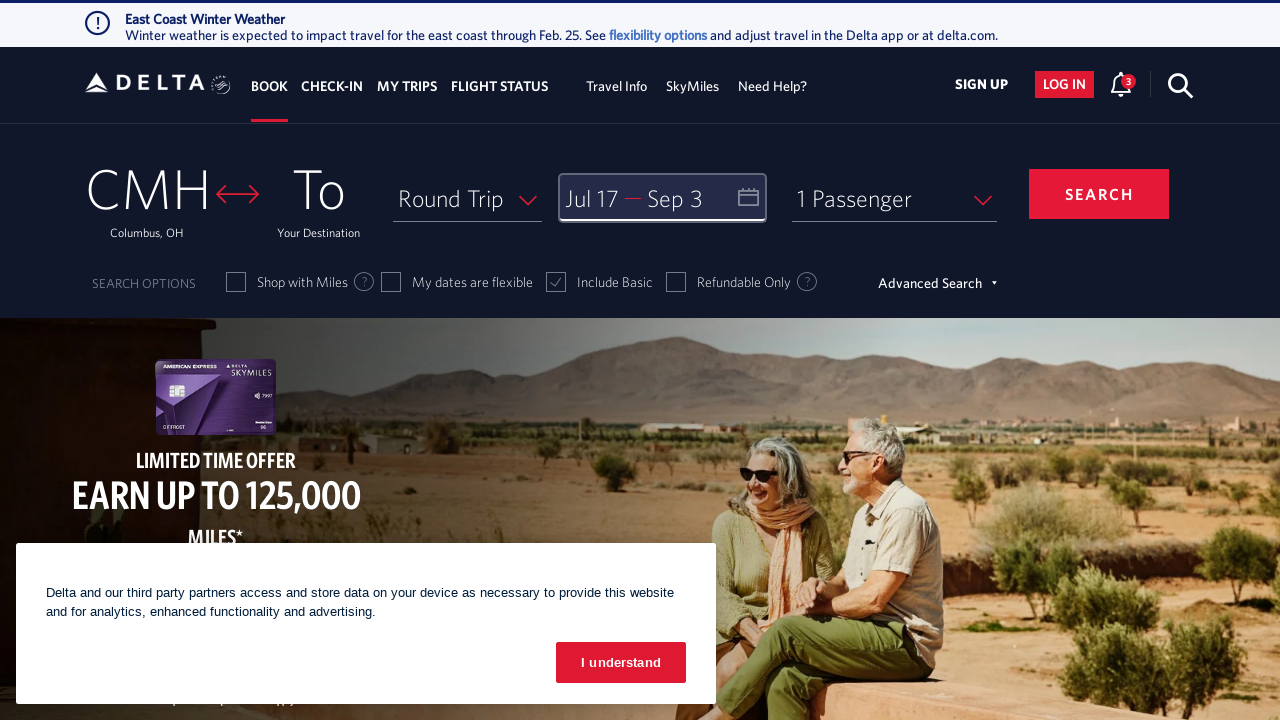